Tests a JavaScript info alert by clicking a button that triggers an alert, verifying the alert text, and accepting it

Starting URL: https://the-internet.herokuapp.com/javascript_alerts

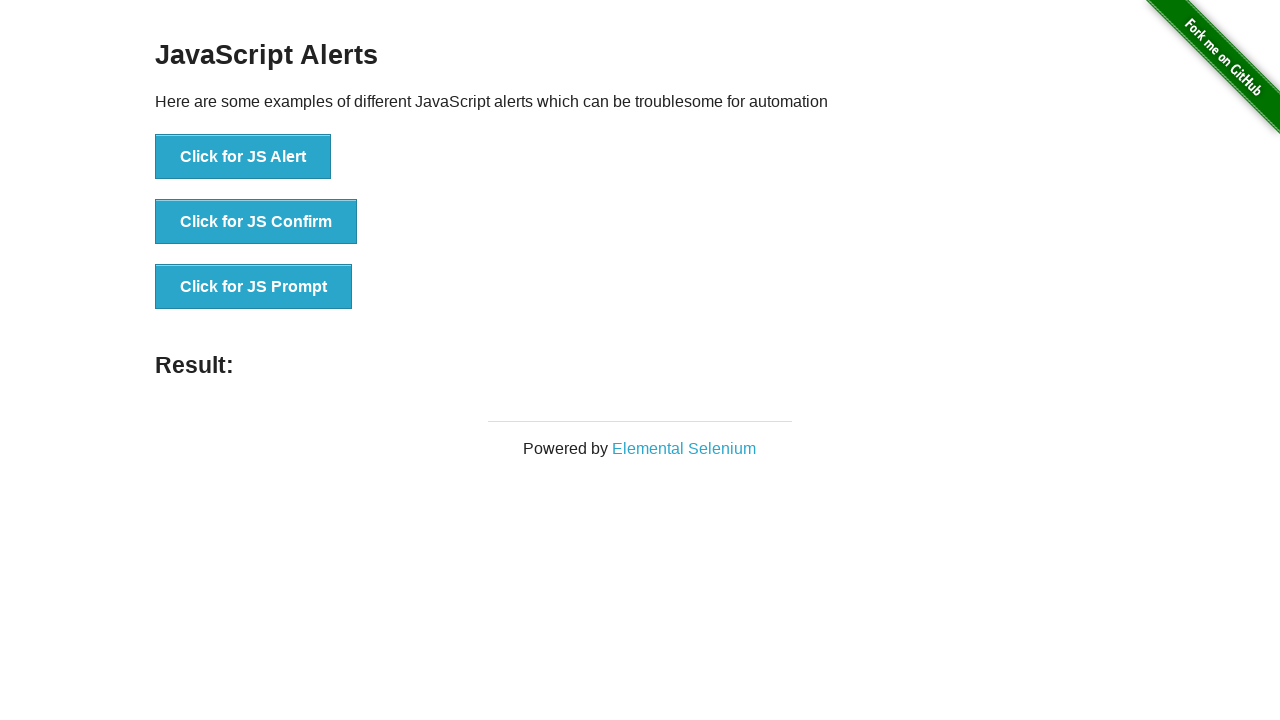

Clicked button to trigger JavaScript info alert at (243, 157) on button[onclick='jsAlert()']
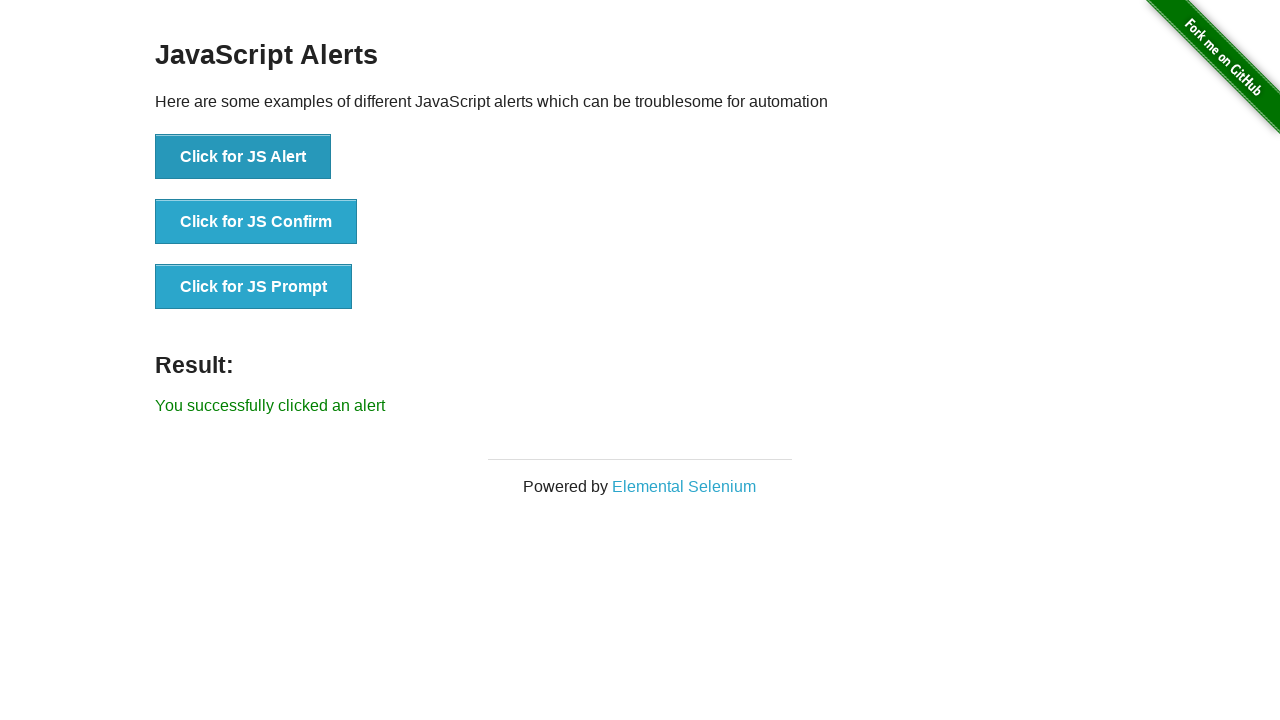

Set up dialog handler to accept alerts
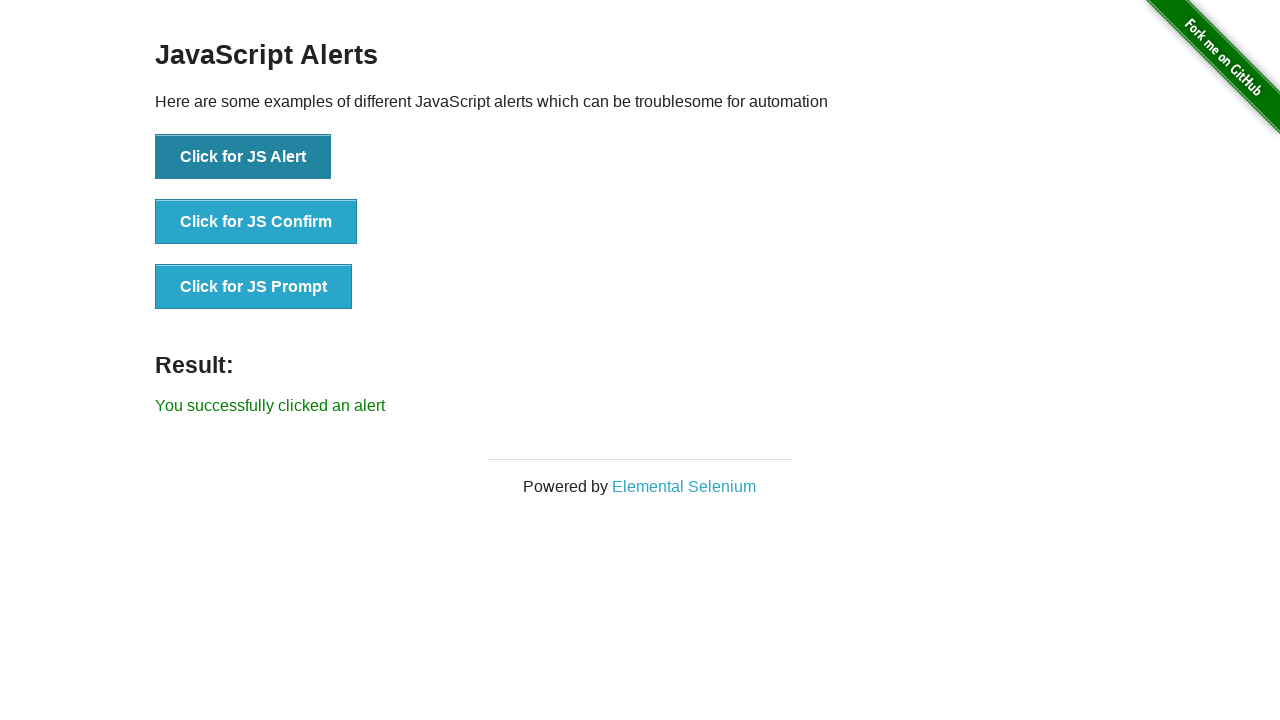

Clicked button to trigger alert with handler ready at (243, 157) on button[onclick='jsAlert()']
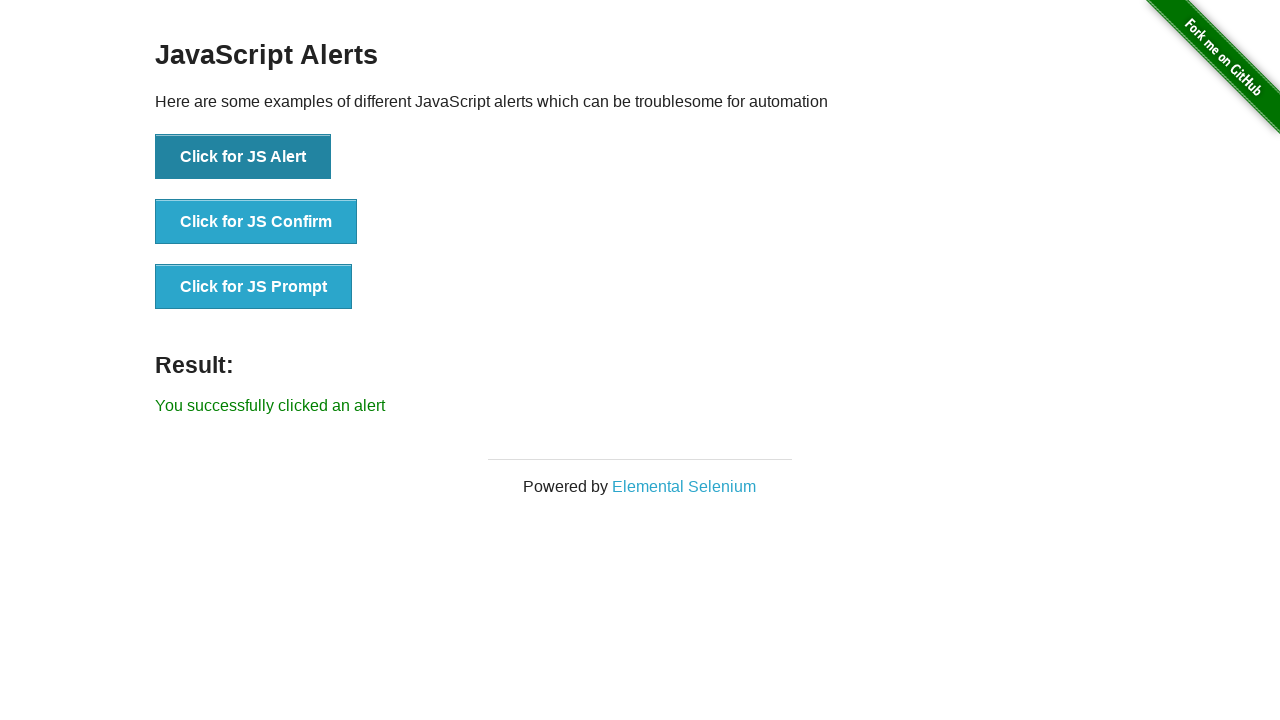

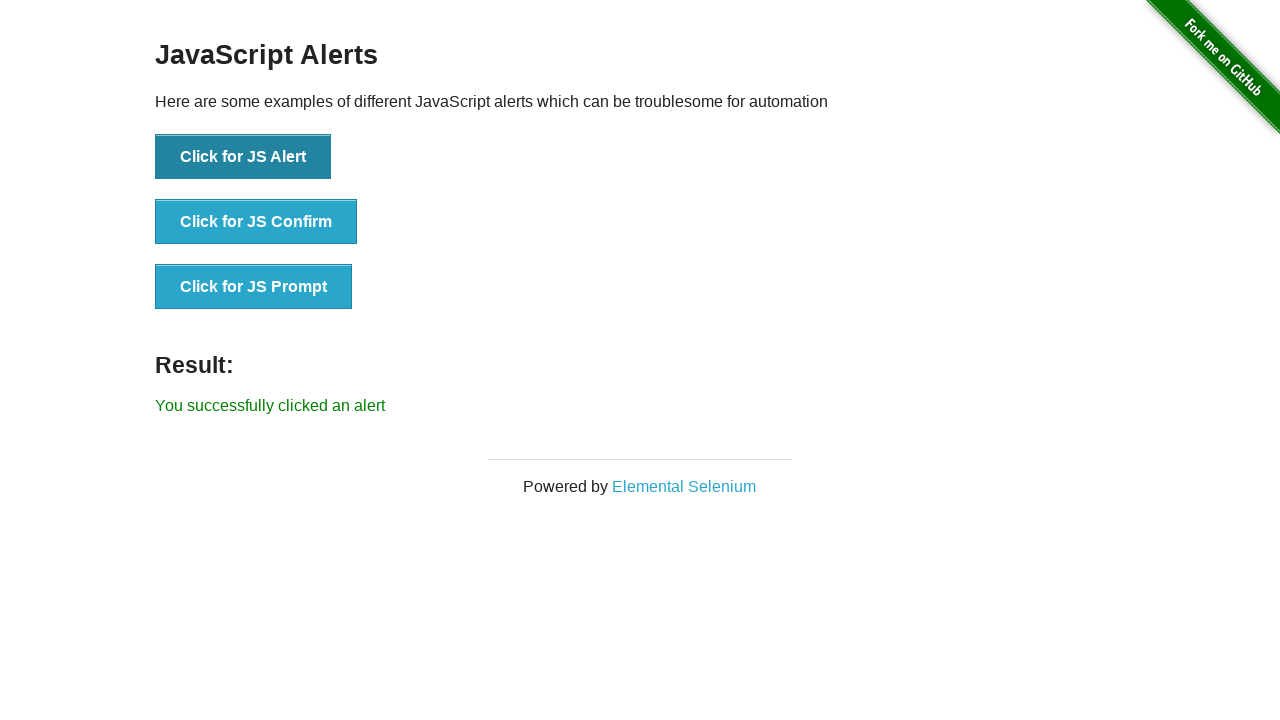